Tests handling of JavaScript Alert dialog by clicking a button that triggers an alert and accepting it

Starting URL: https://the-internet.herokuapp.com/javascript_alerts

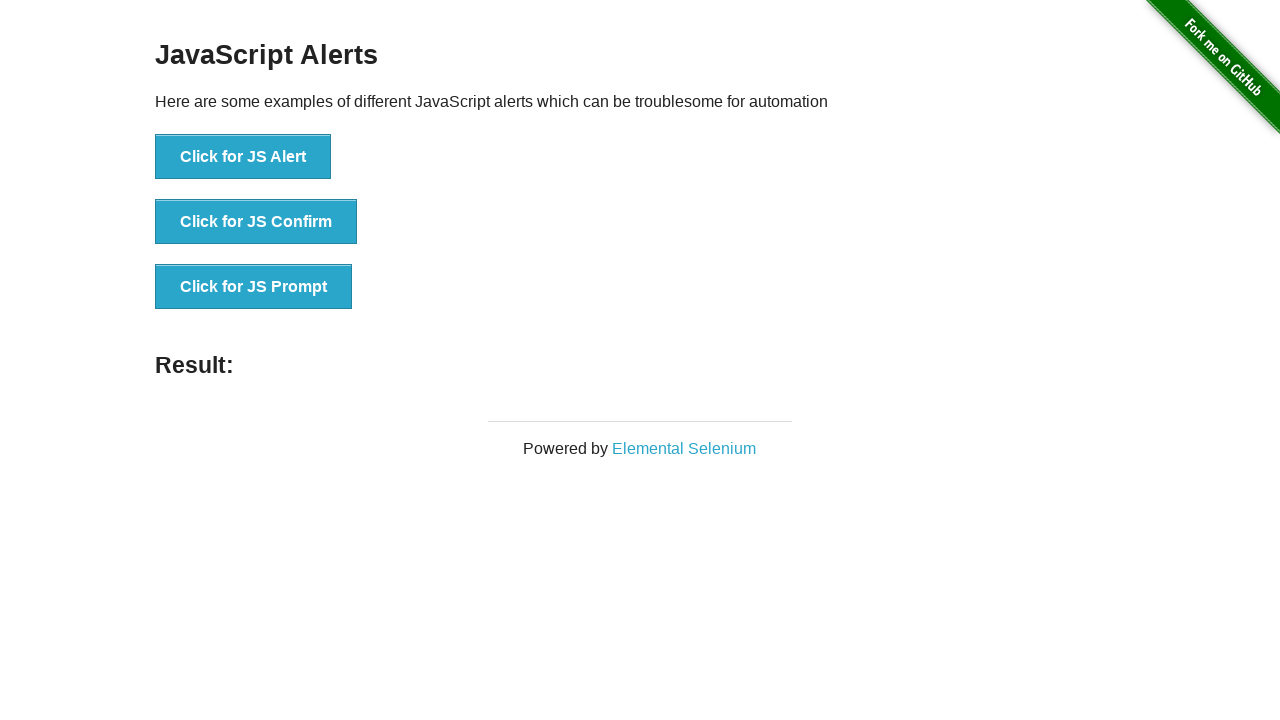

Set up dialog handler for alert acceptance
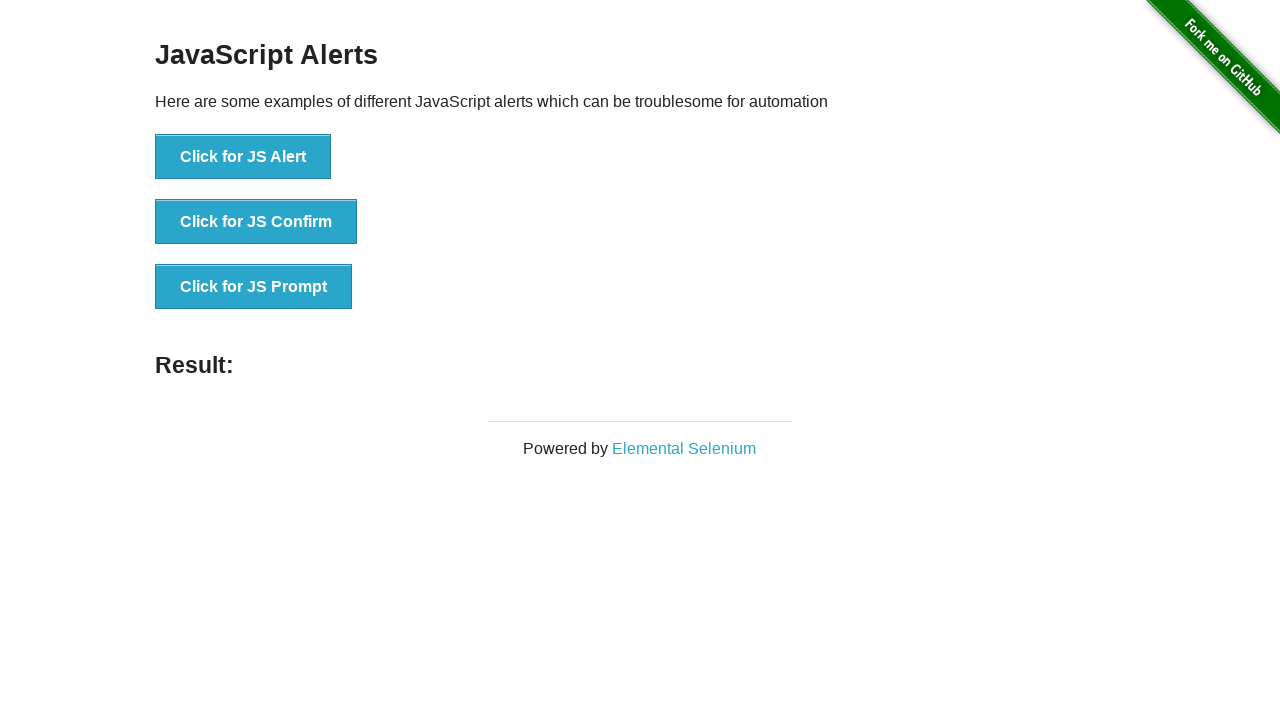

Clicked 'Click for JS Alert' button to trigger the alert at (243, 157) on internal:role=button[name="Click for JS Alert"i]
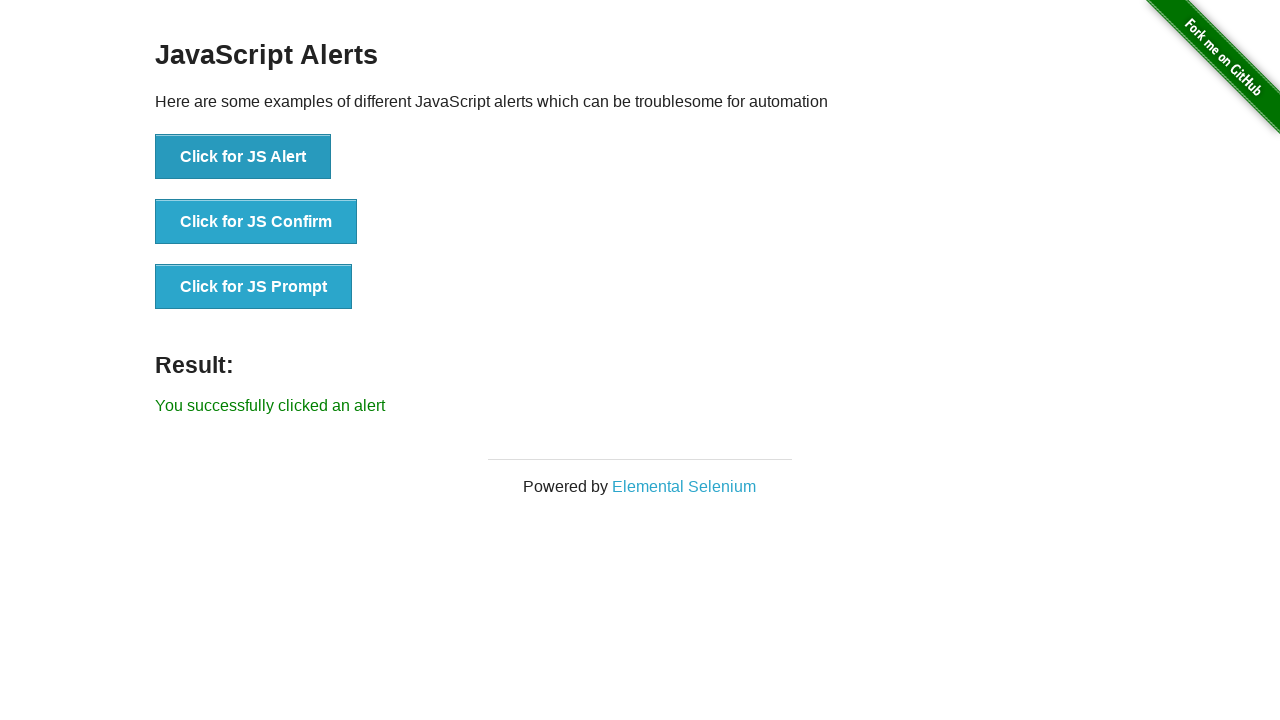

Waited 500ms for alert dialog handling to complete
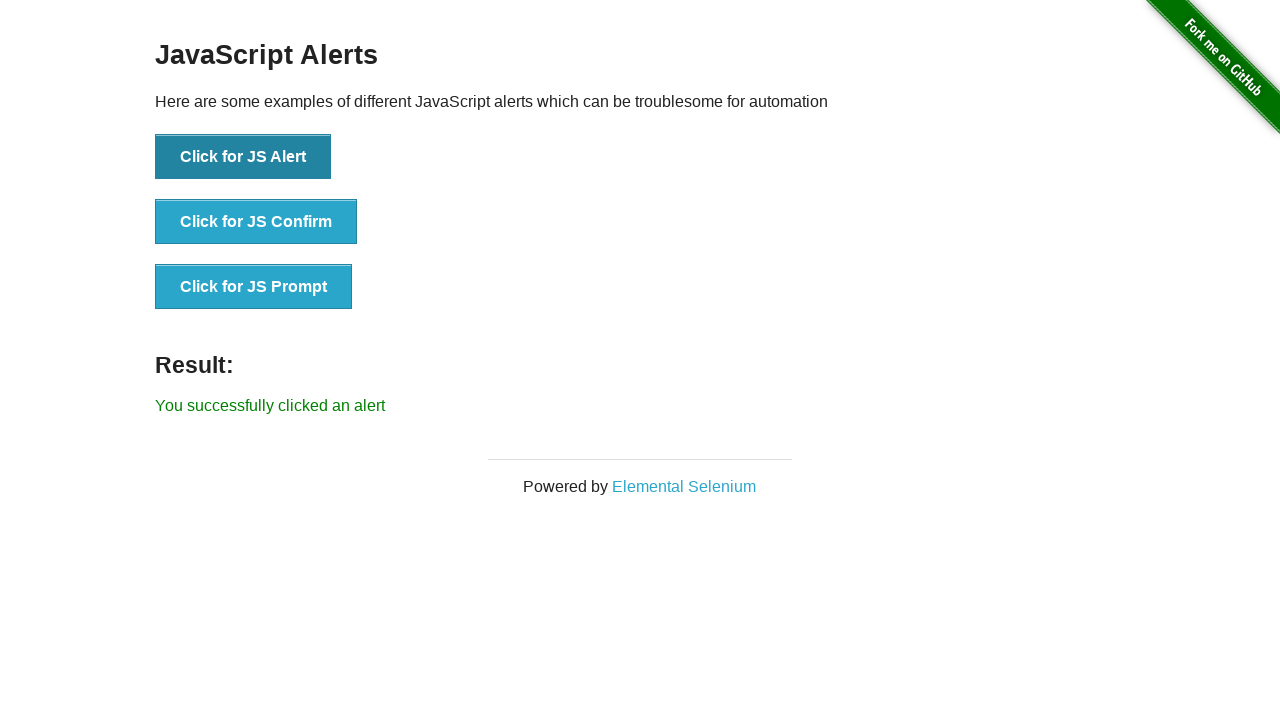

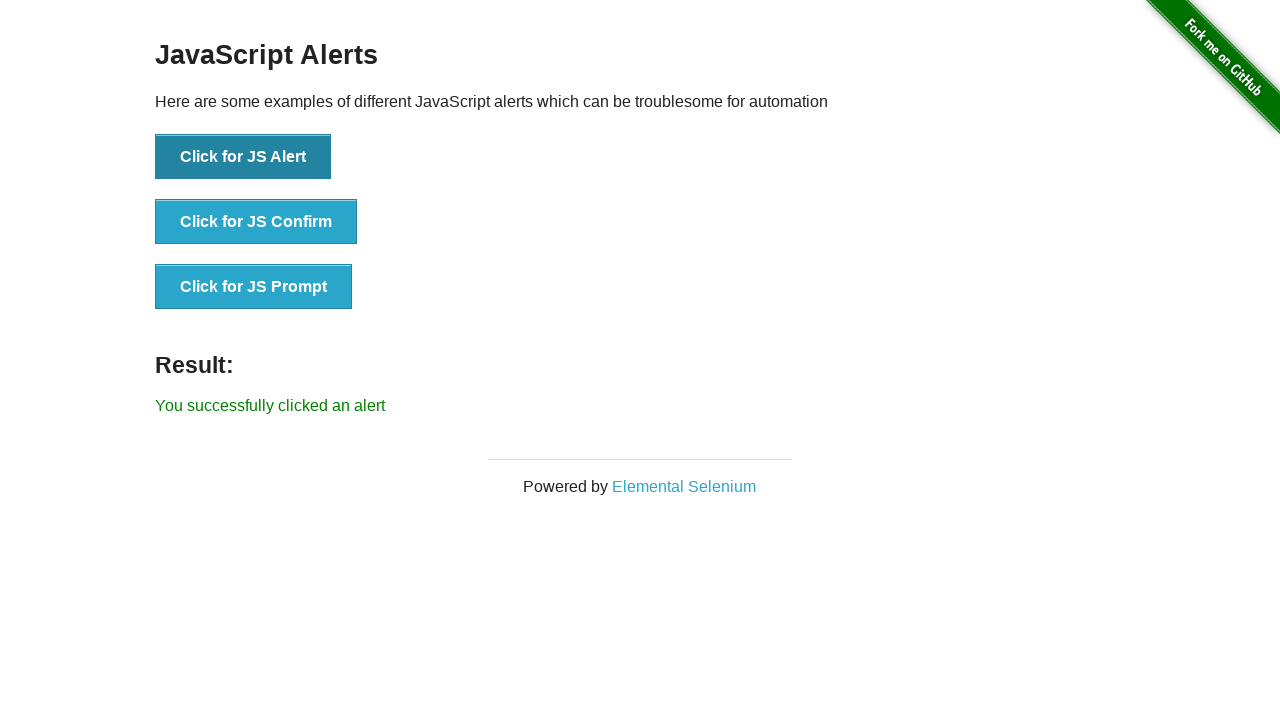